Tests selecting and deselecting options in a standard HTML select dropdown

Starting URL: https://demoqa.com/select-menu

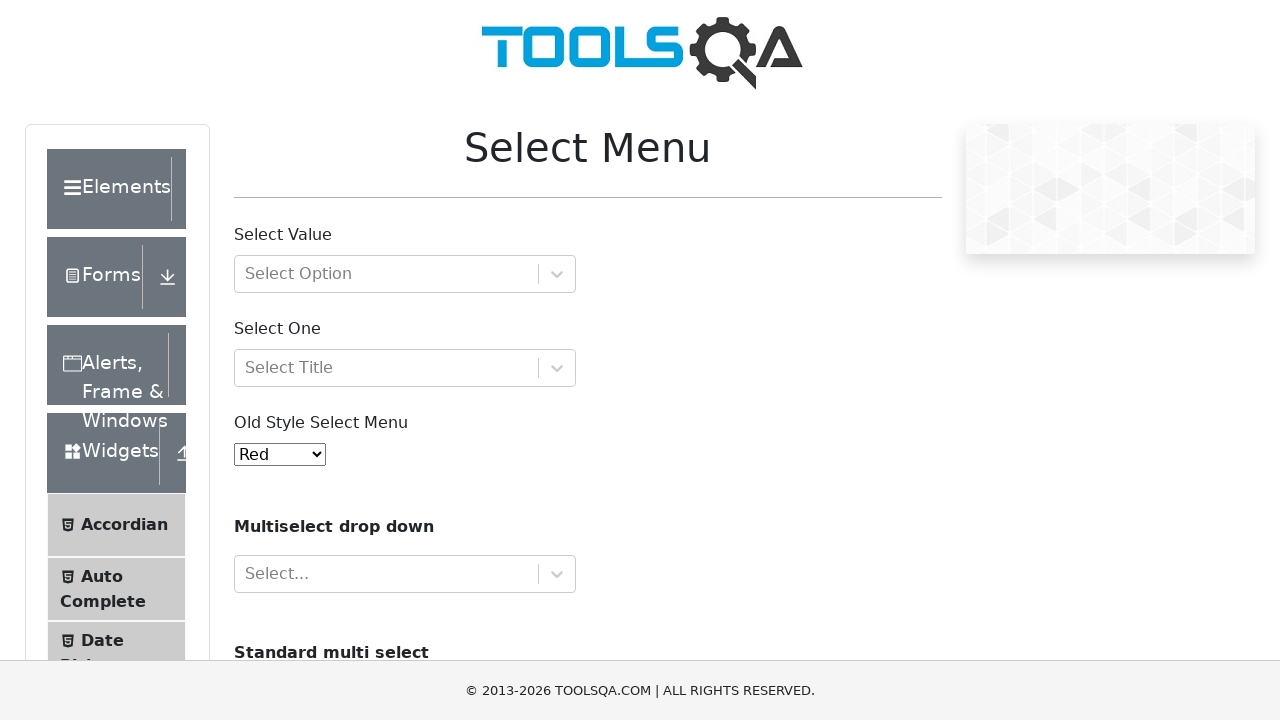

Located the standard HTML select dropdown element
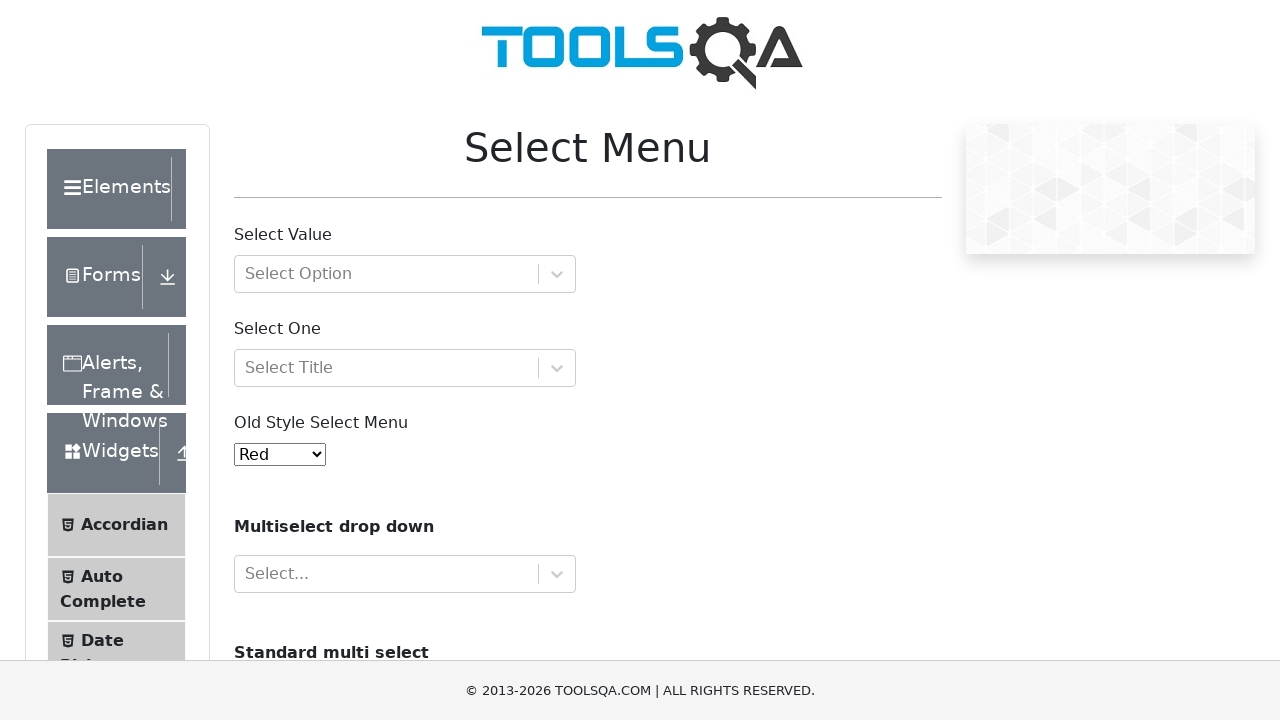

Selected 'red' option from the dropdown on #oldSelectMenu
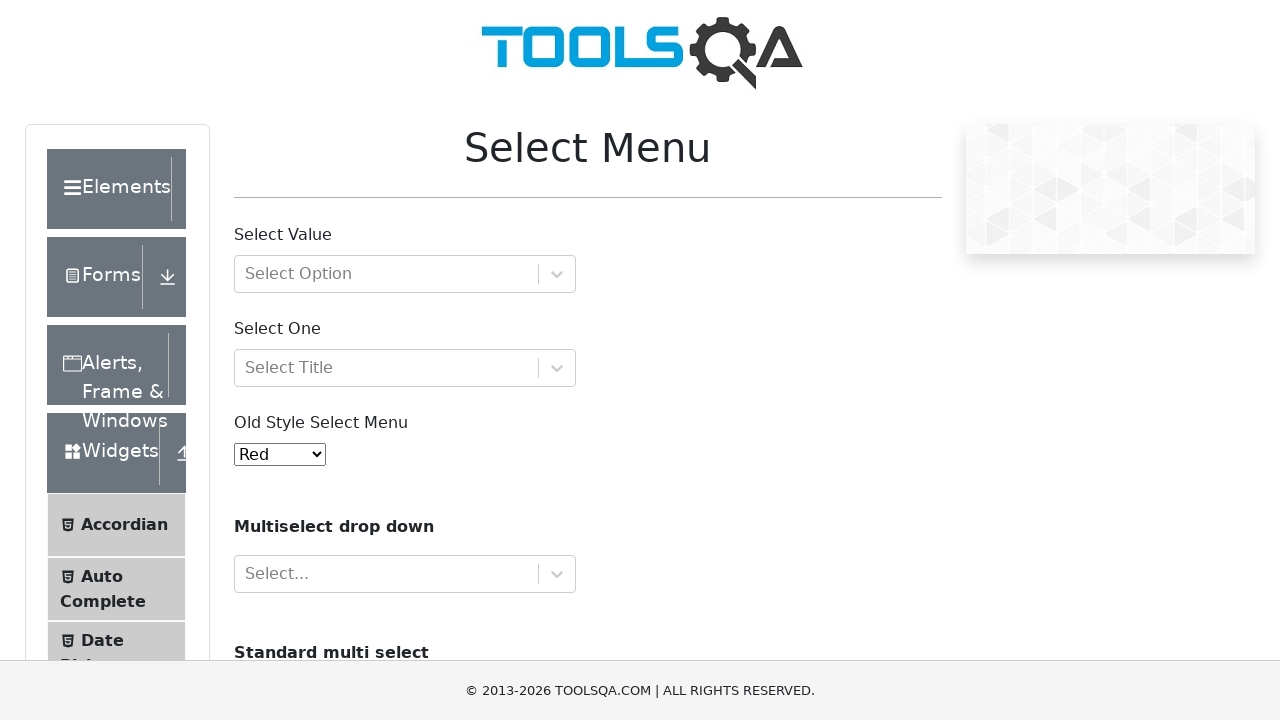

Deselected the option by resetting selectedIndex to -1
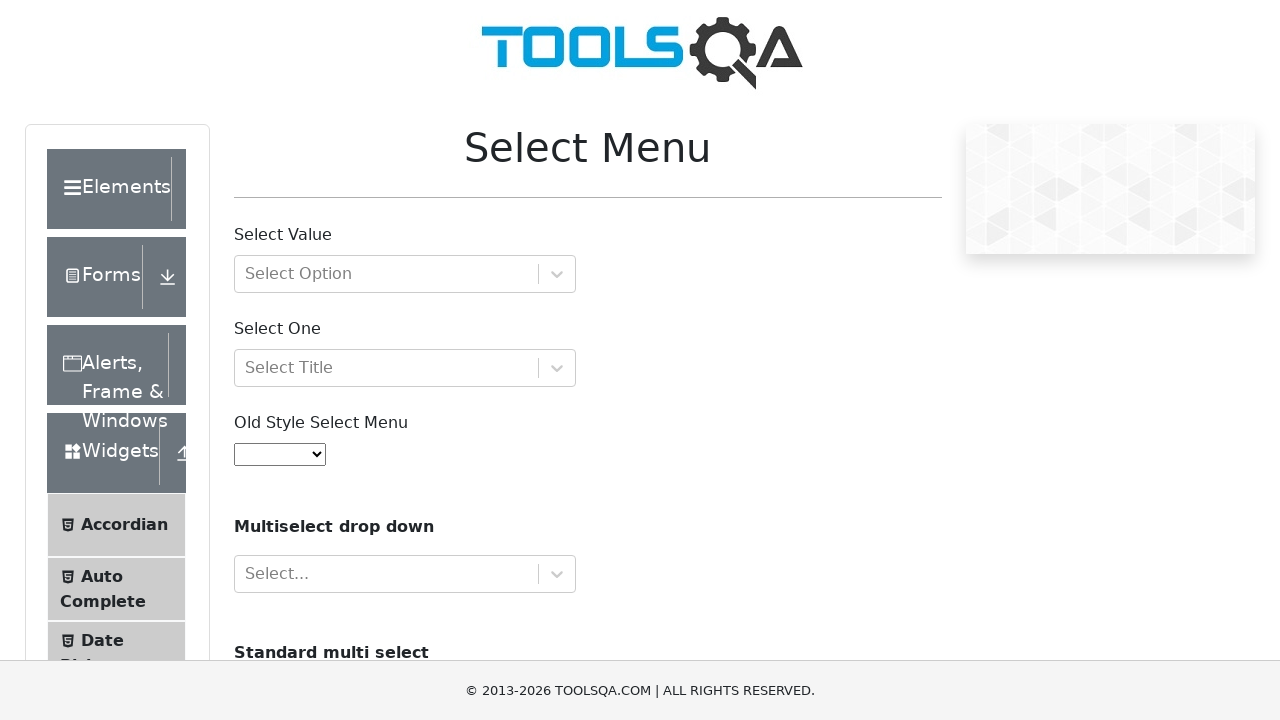

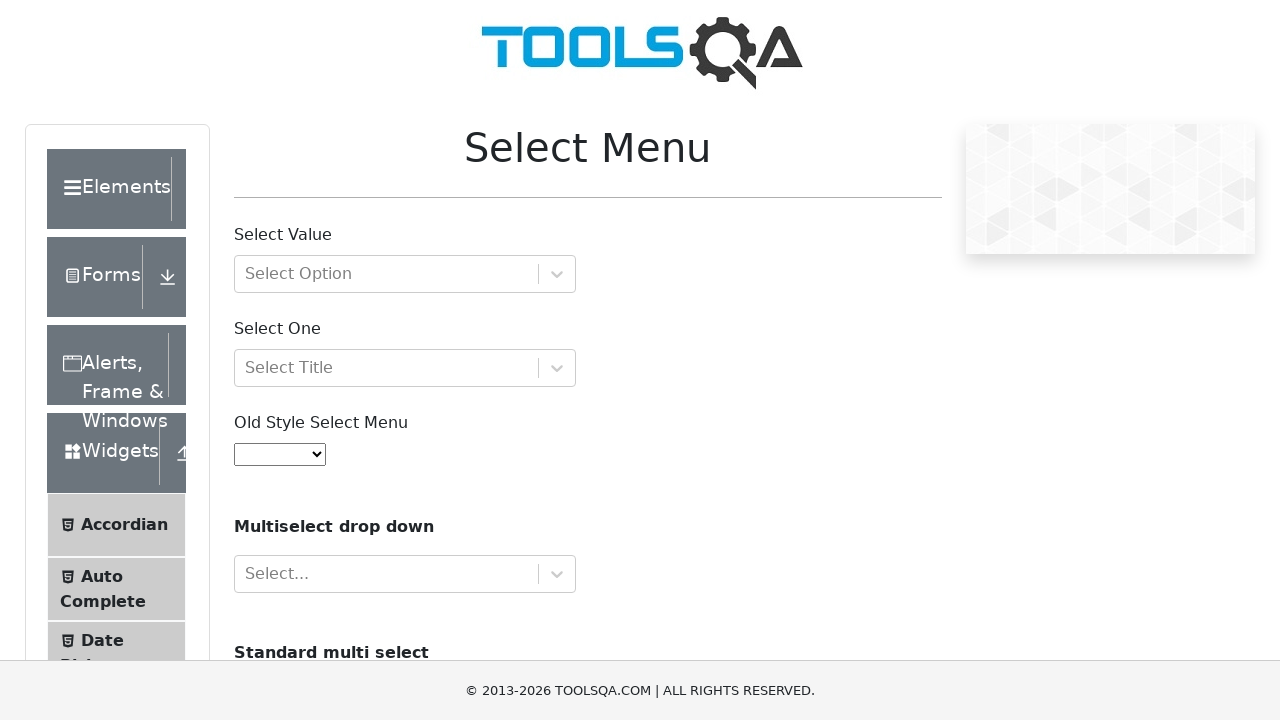